Tests radio button functionality on an HTML forms tutorial page by clicking various radio buttons using different selection methods (by name and by xpath)

Starting URL: http://www.echoecho.com/htmlforms10.htm

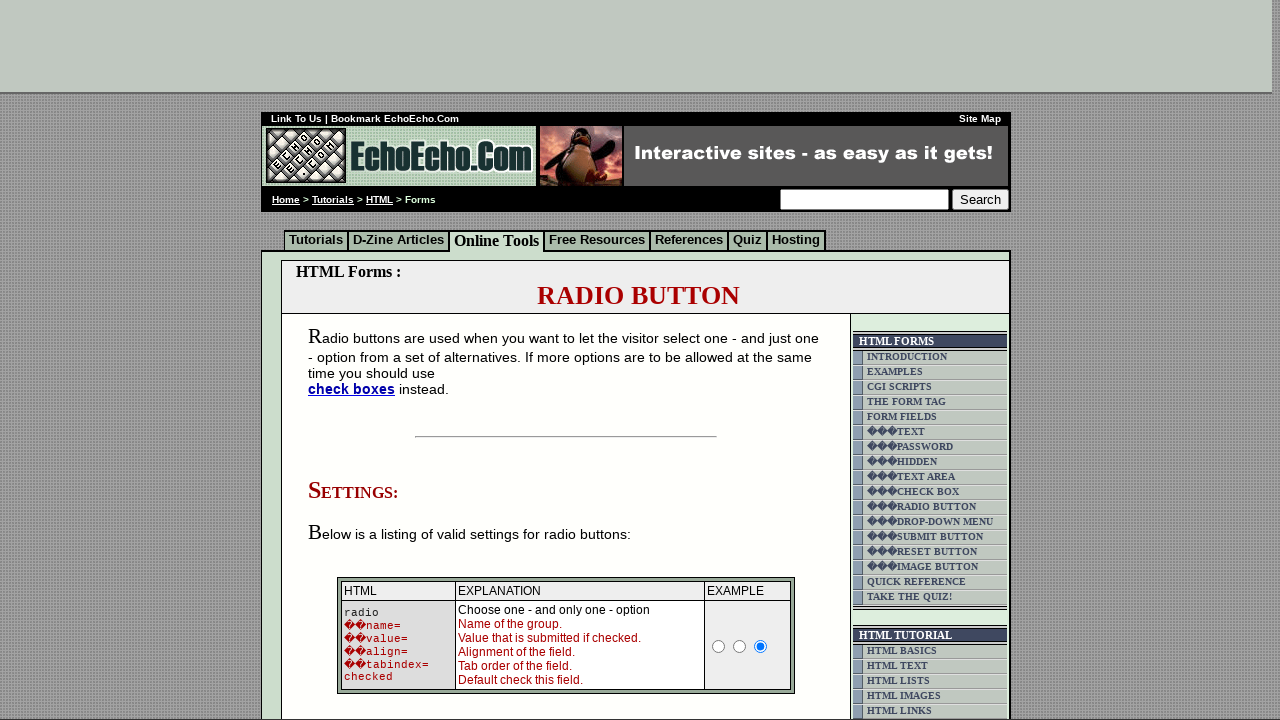

Clicked first radio button in 'radio1' group at (719, 646) on [name='radio1'] >> nth=0
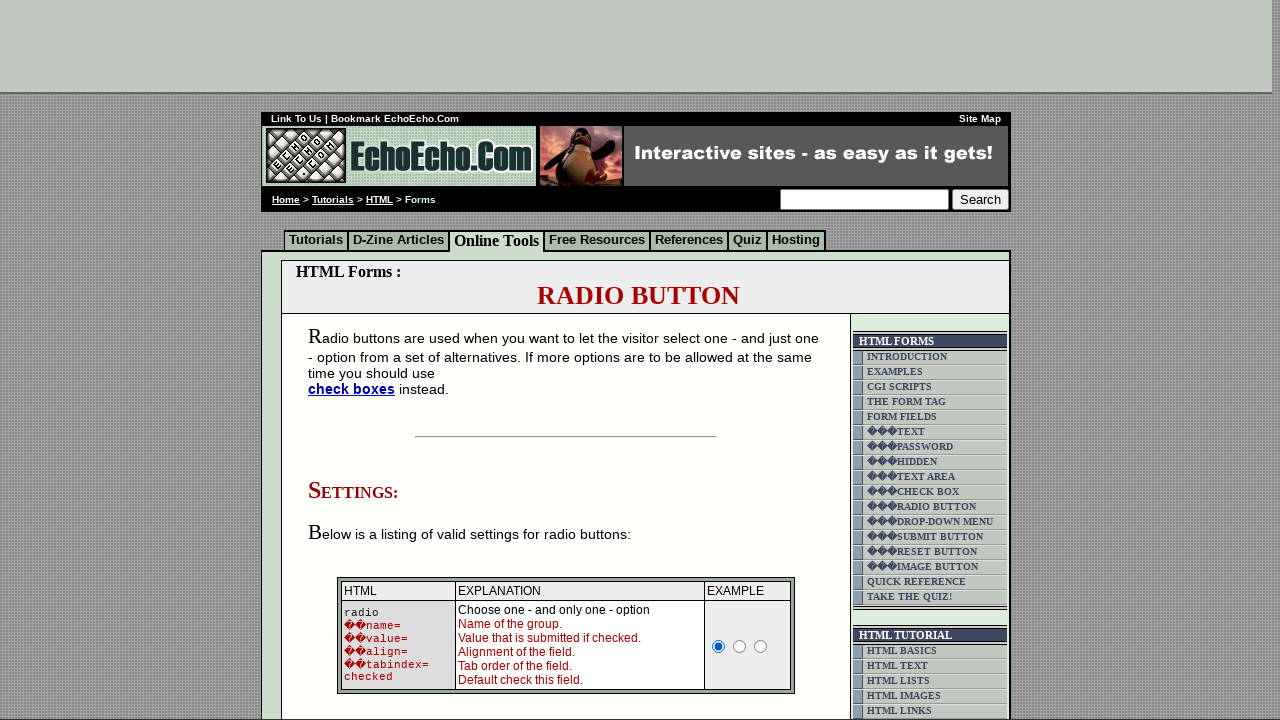

Clicked first radio button in 'group1' group (milk options) at (356, 360) on [name='group1'] >> nth=0
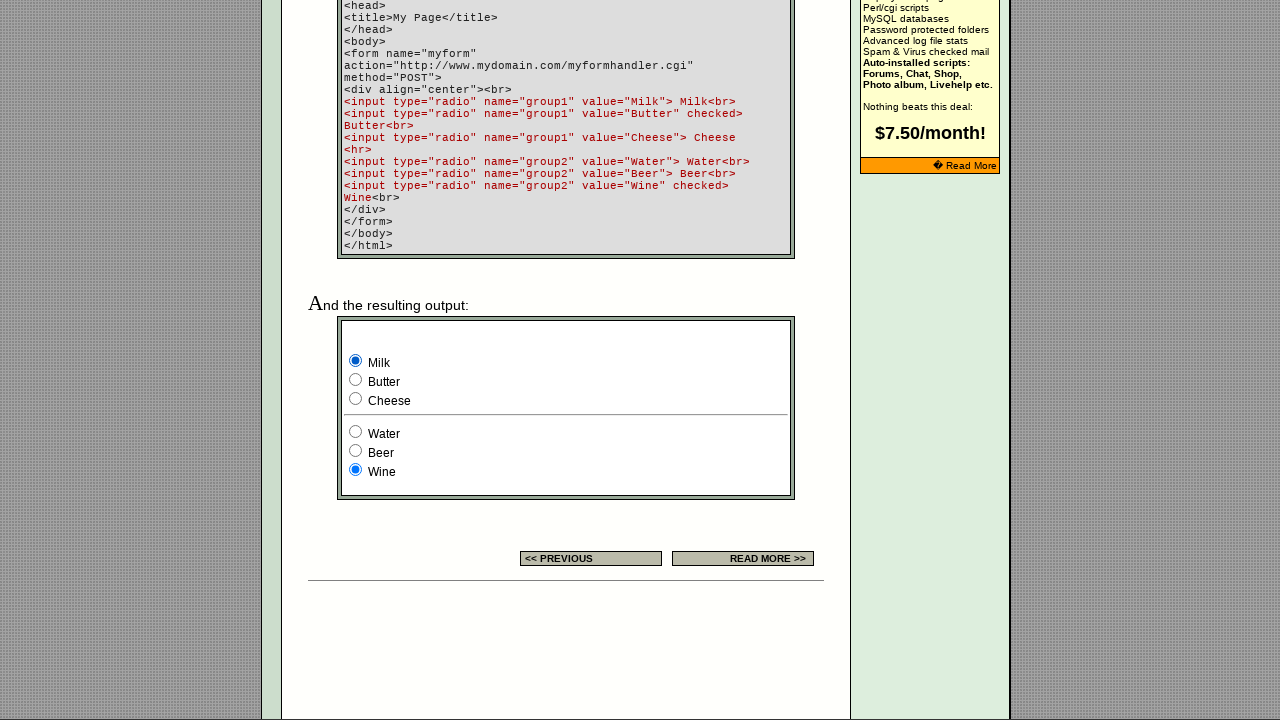

Clicked first radio button in 'group2' group (water options) using xpath at (356, 432) on (//*[@name='group2'])[1]
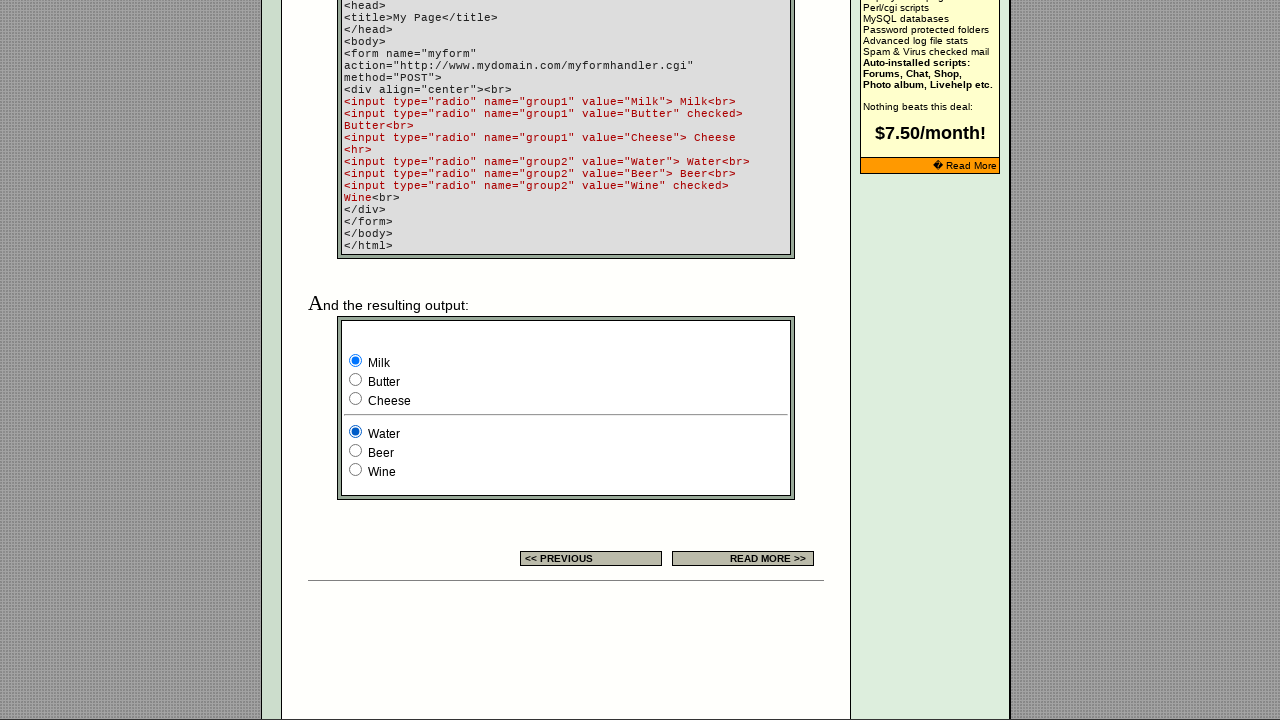

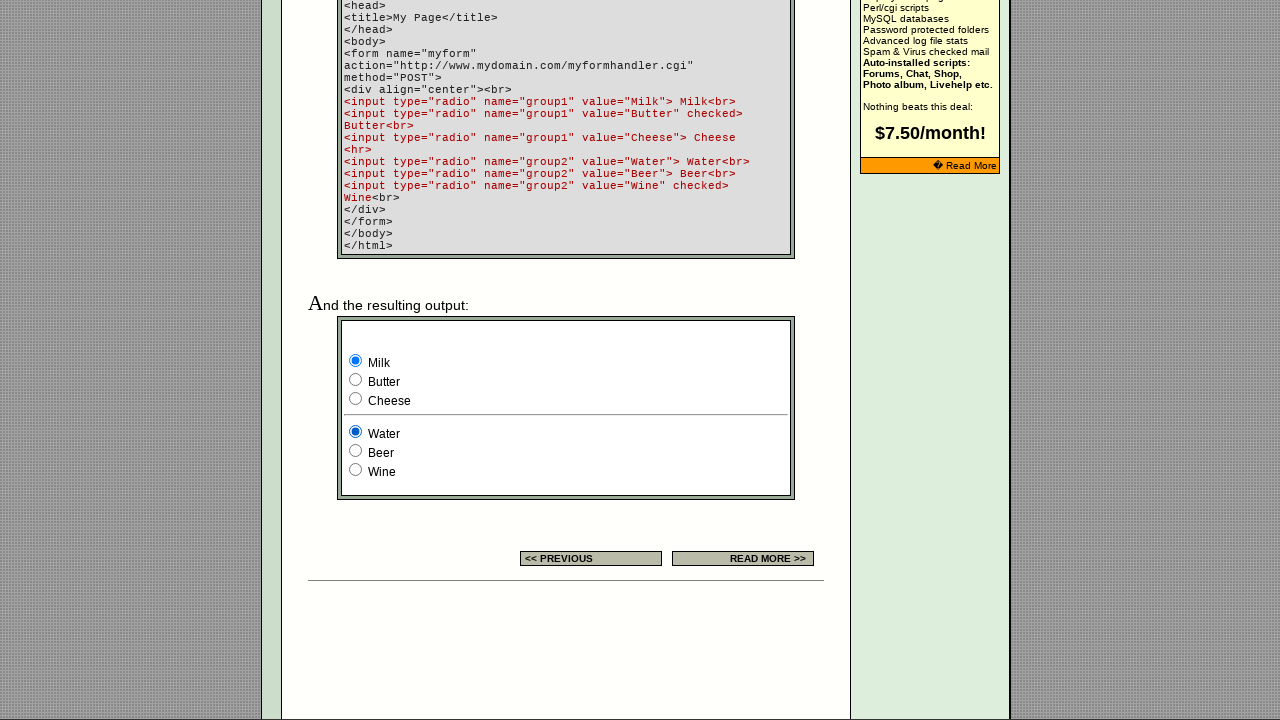